Tests drag and drop functionality on jQueryUI's droppable demo by dragging an element and dropping it onto a target droppable area within an iframe.

Starting URL: https://jqueryui.com/droppable/

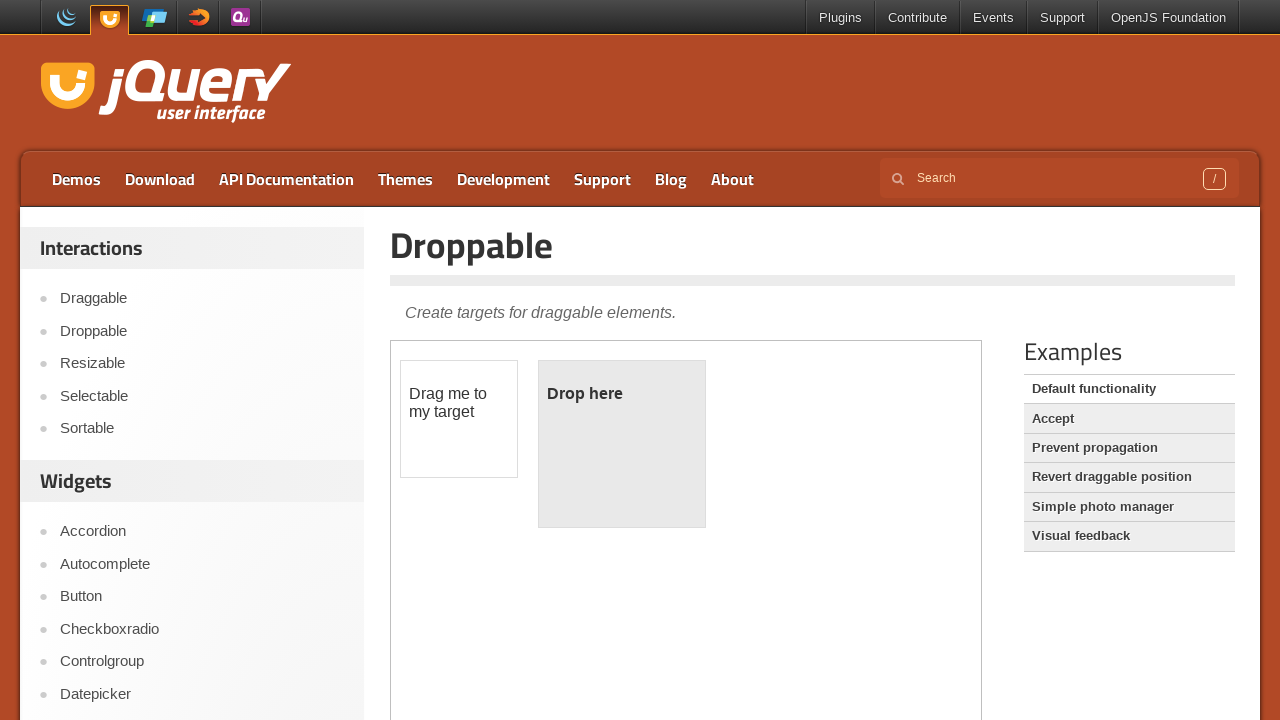

Located iframe containing the drag and drop demo
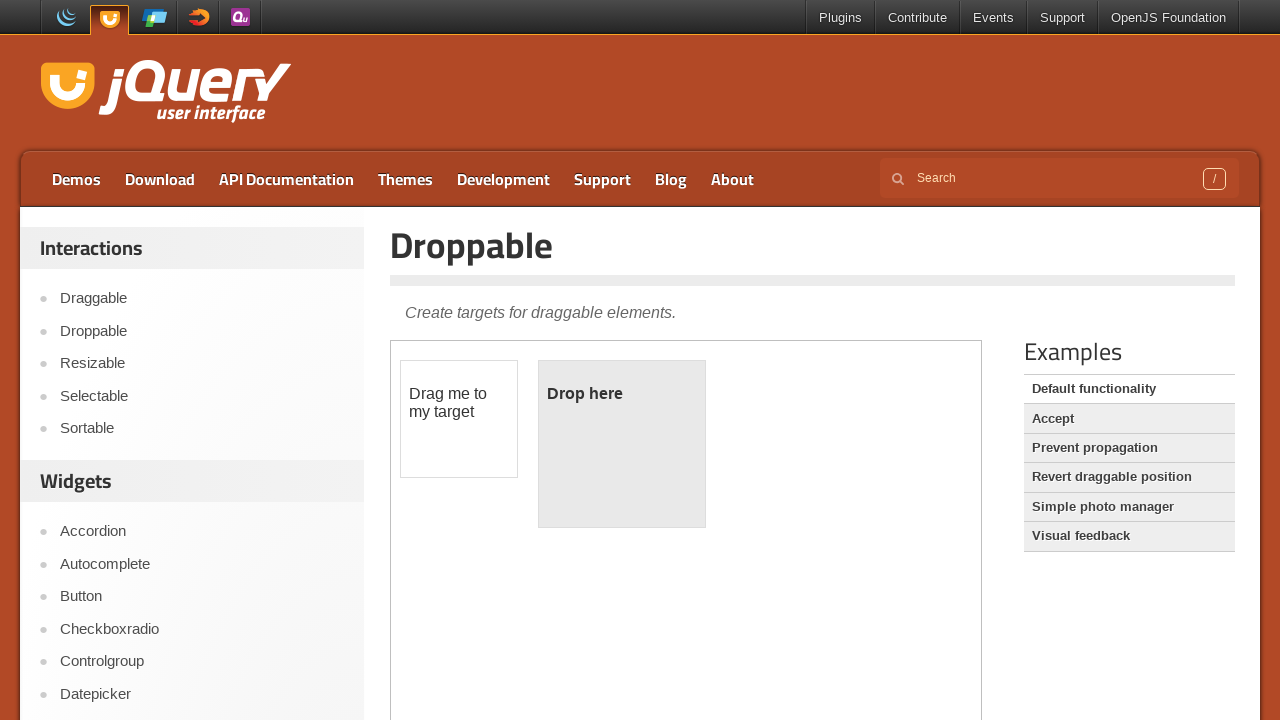

Located draggable element with ID 'draggable'
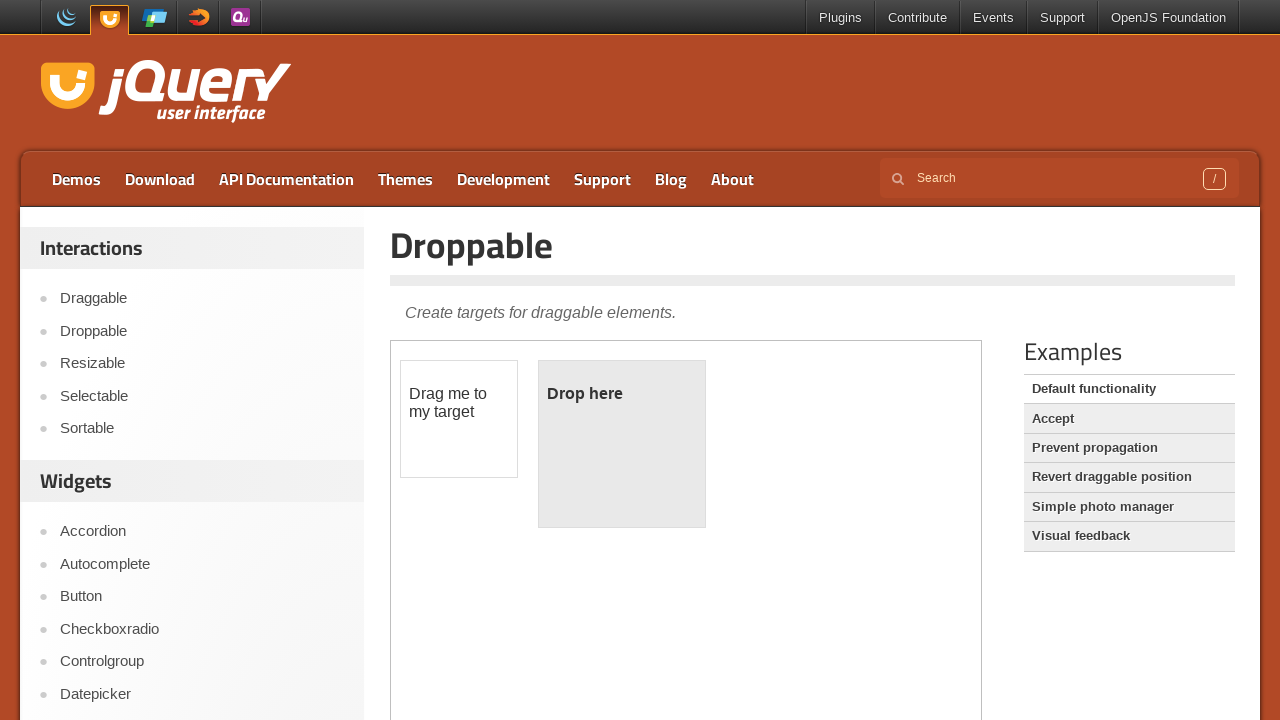

Located droppable target element with ID 'droppable'
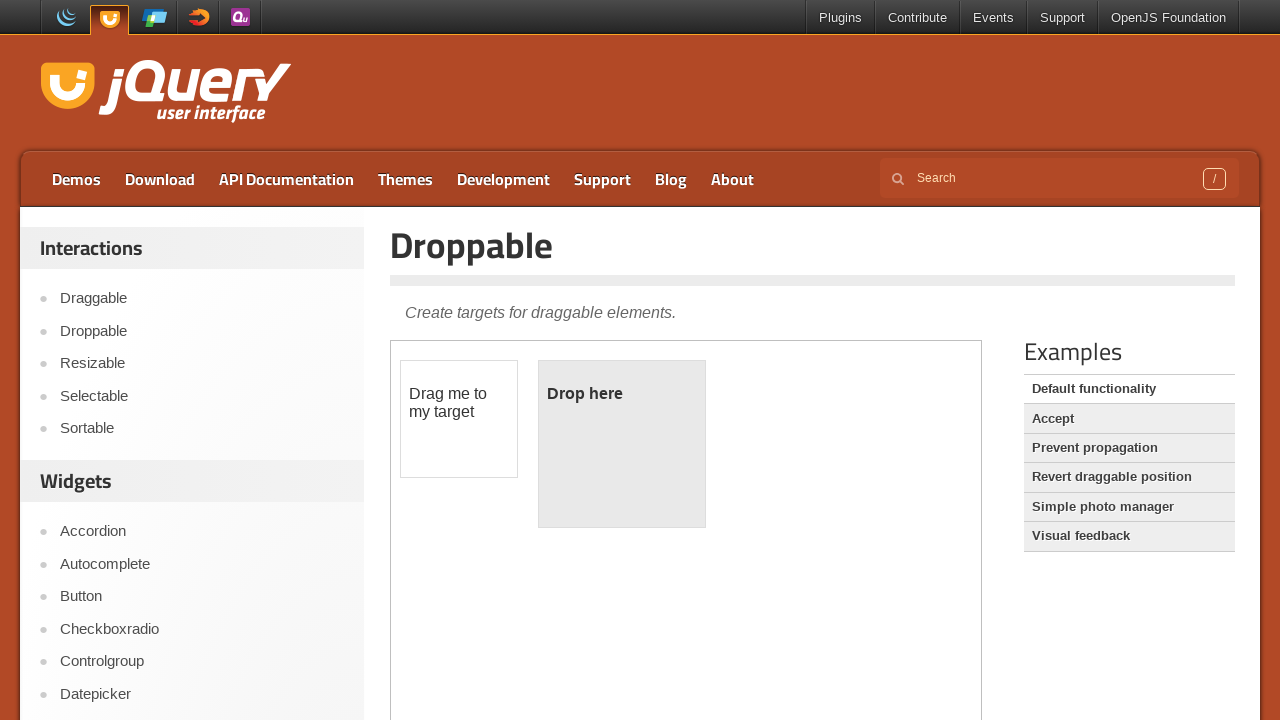

Scrolled draggable element into view if needed
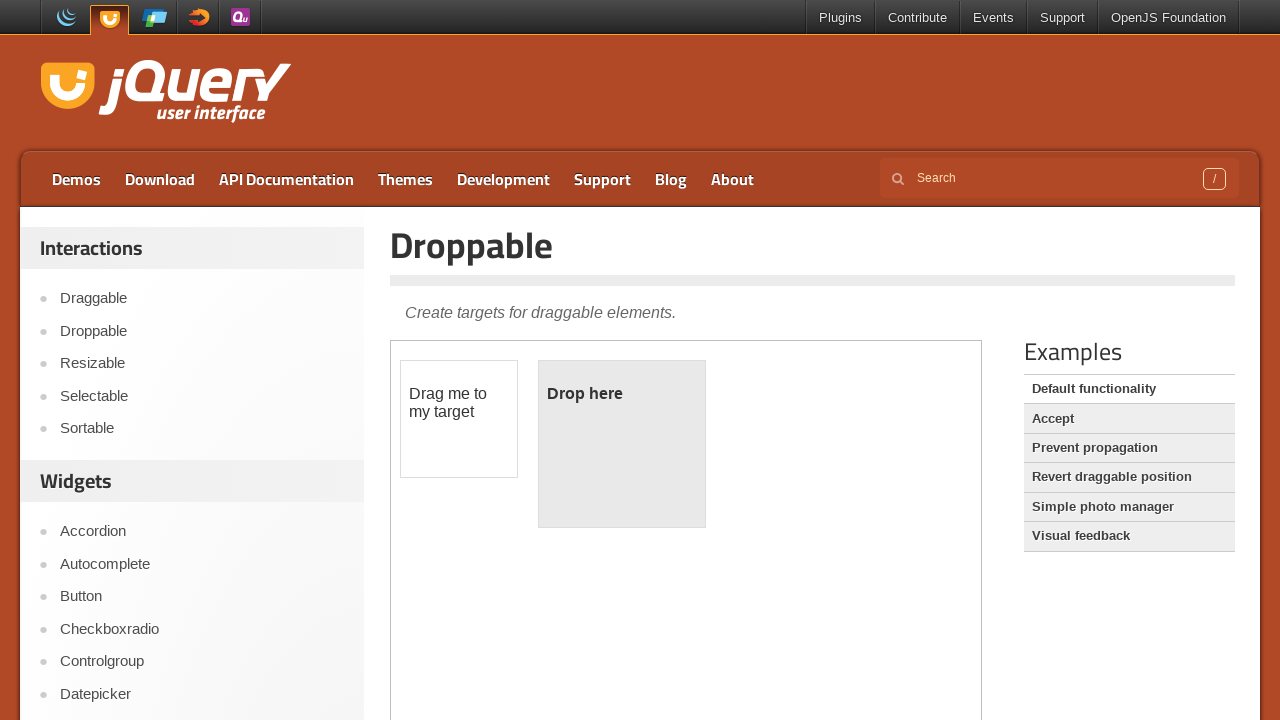

Dragged draggable element onto droppable target at (622, 444)
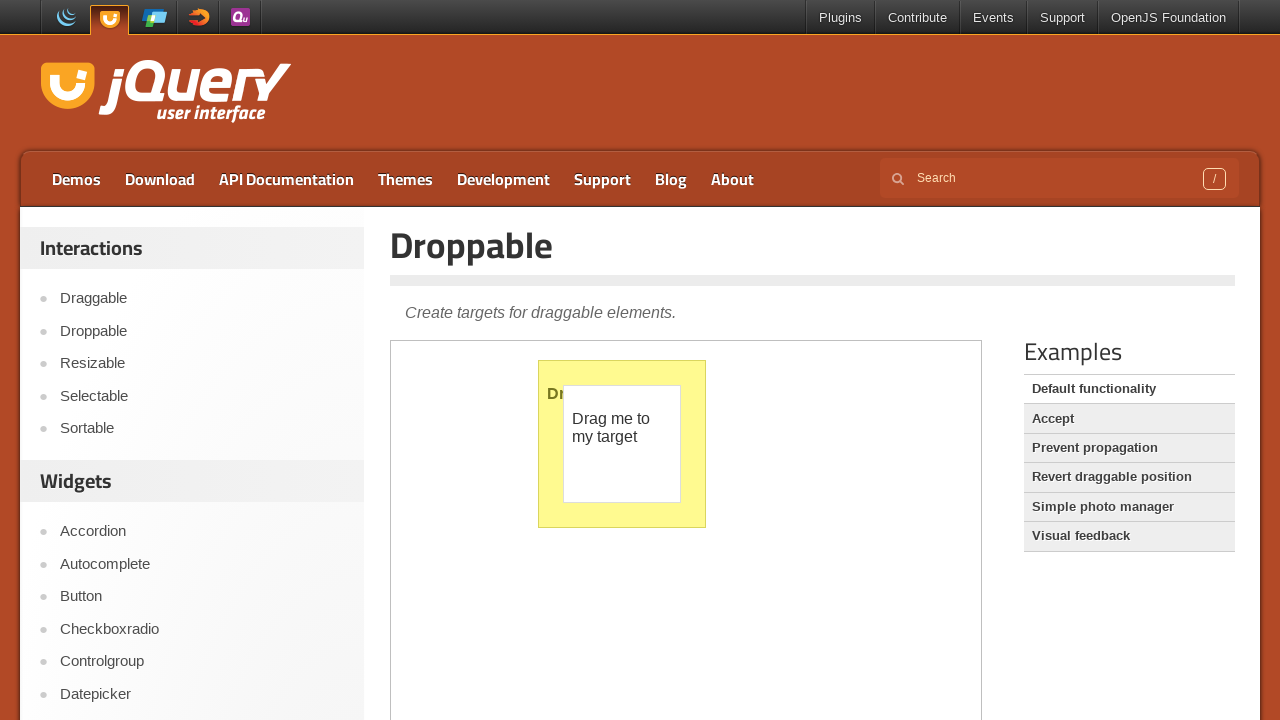

Verified successful drop - droppable element now has ui-state-highlight class
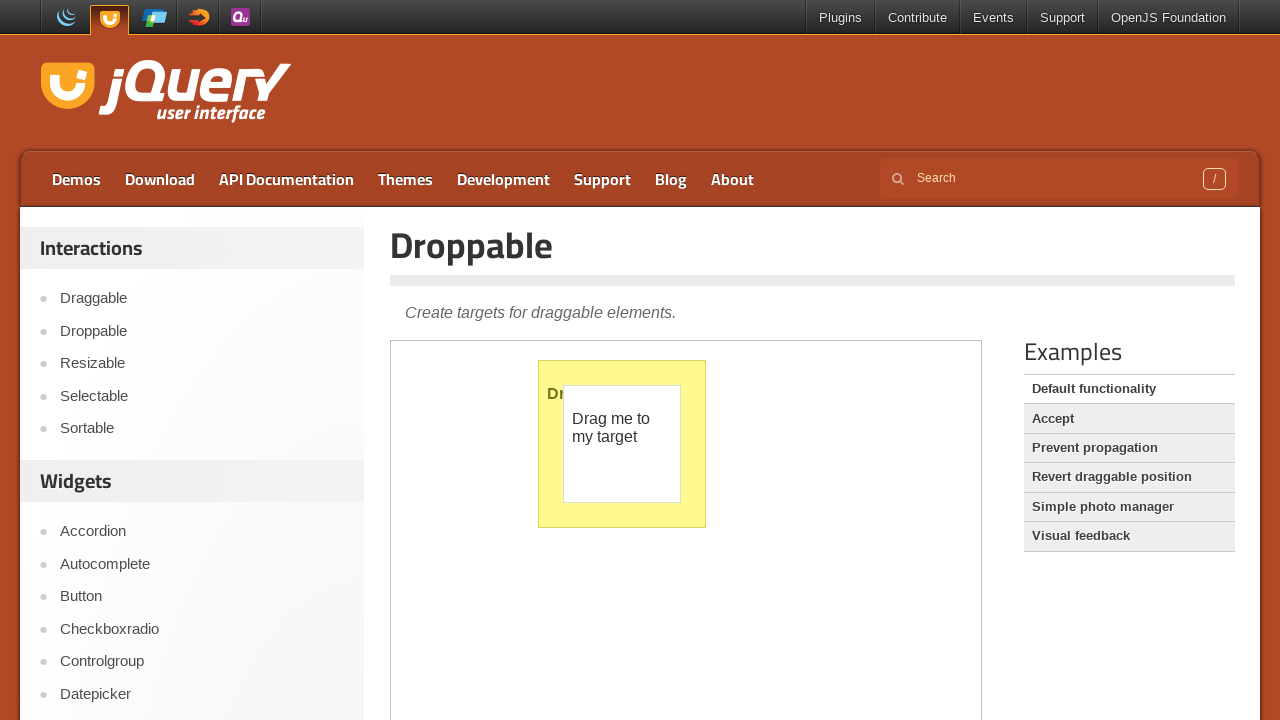

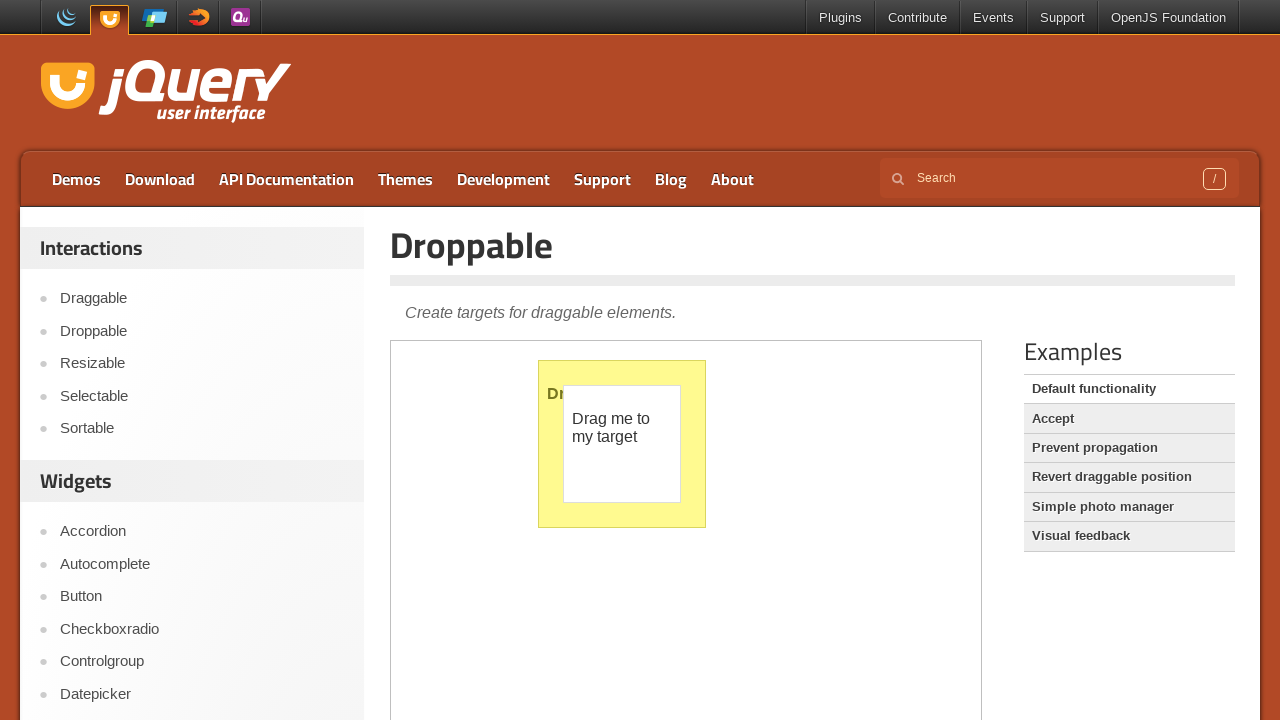